Navigates to the Microsoft homepage and verifies the page loads successfully

Starting URL: http://www.microsoft.com

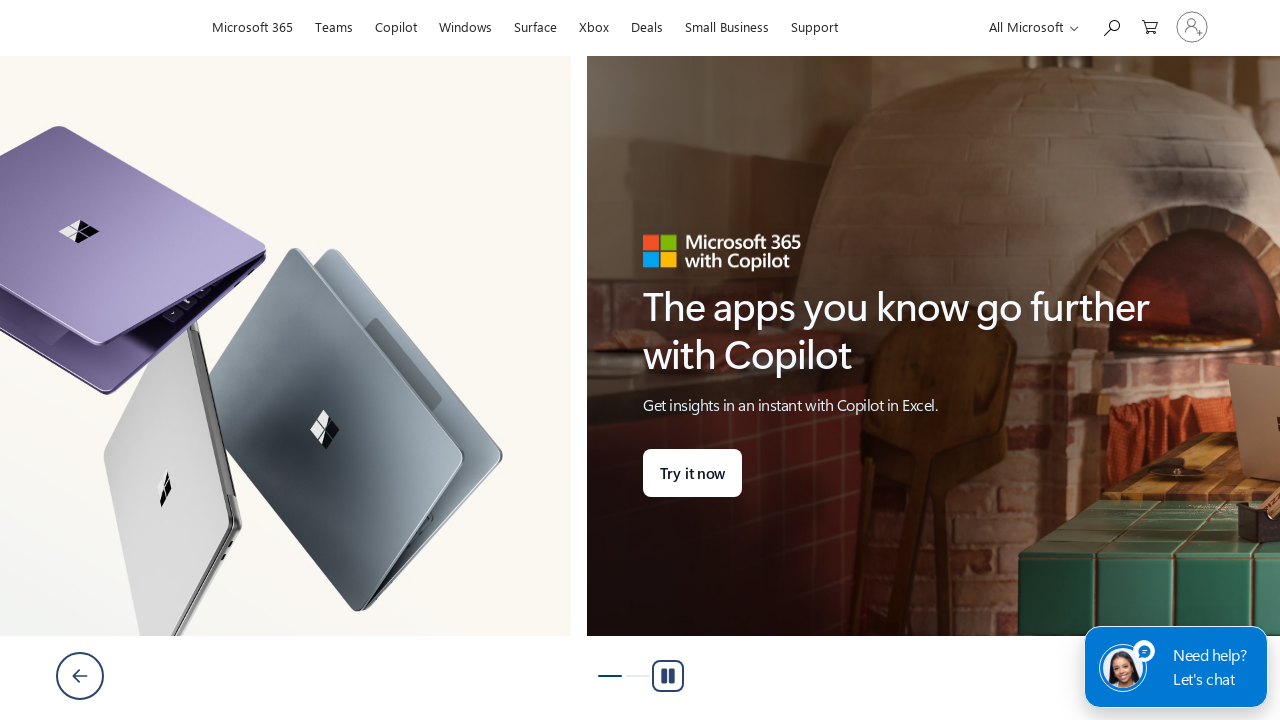

Navigated to Microsoft homepage at http://www.microsoft.com
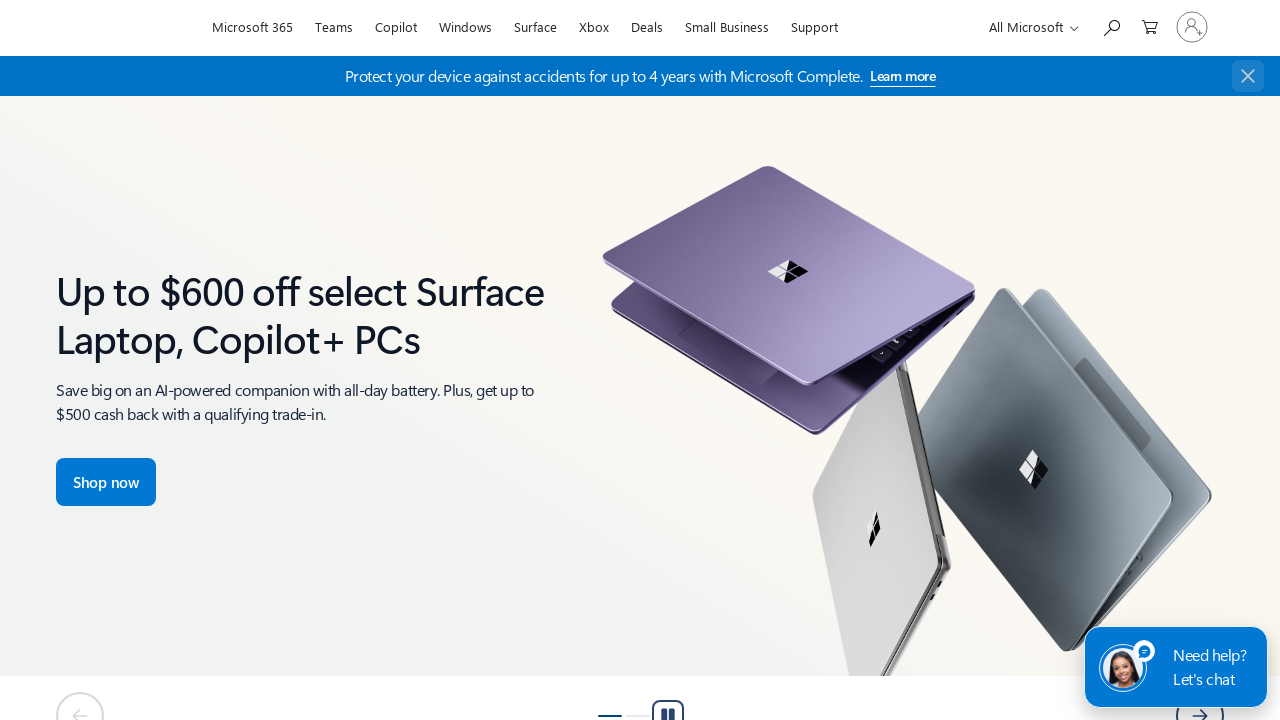

Page DOM content loaded successfully
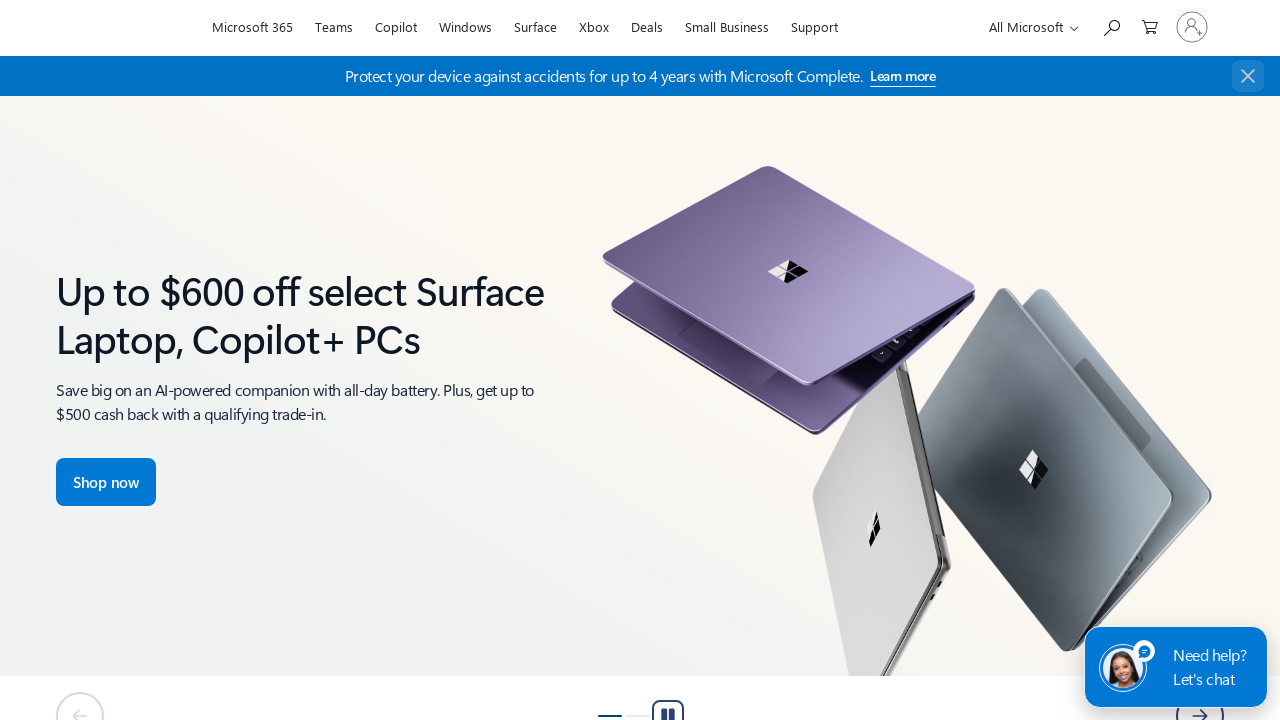

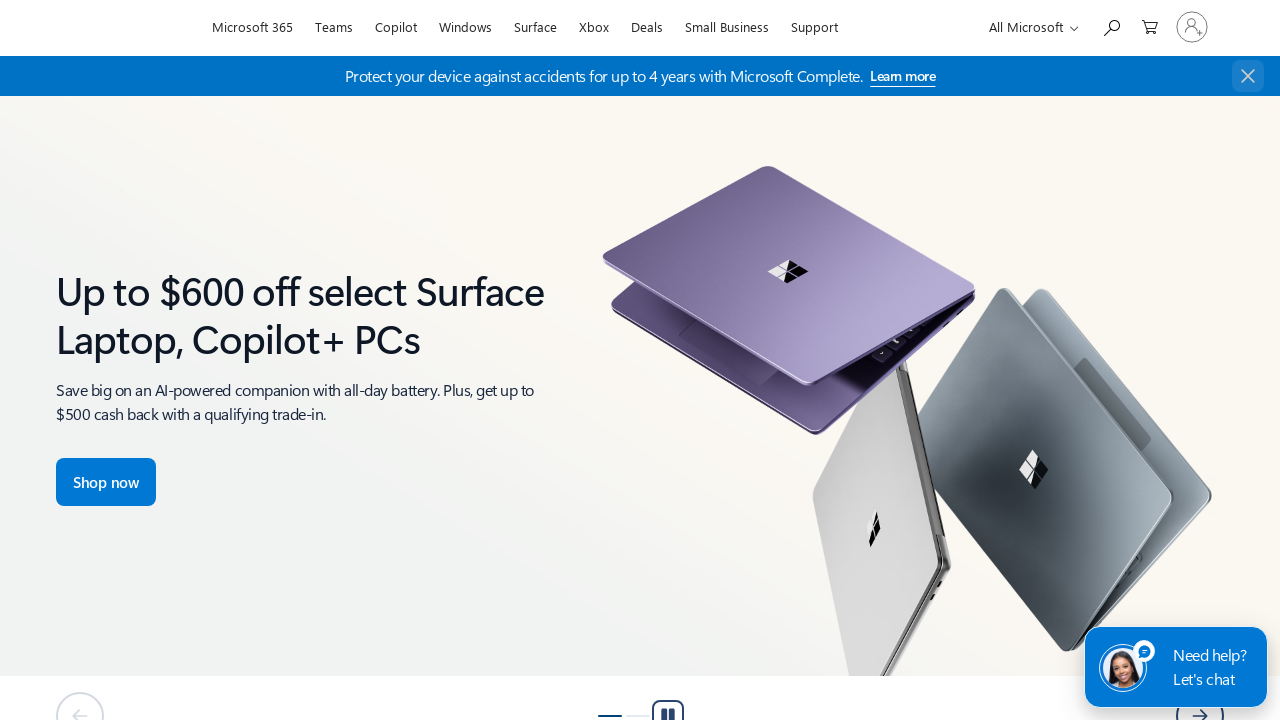